Tests JavaScript alert handling by triggering a prompt alert, entering text, and accepting it

Starting URL: https://the-internet.herokuapp.com/javascript_alerts

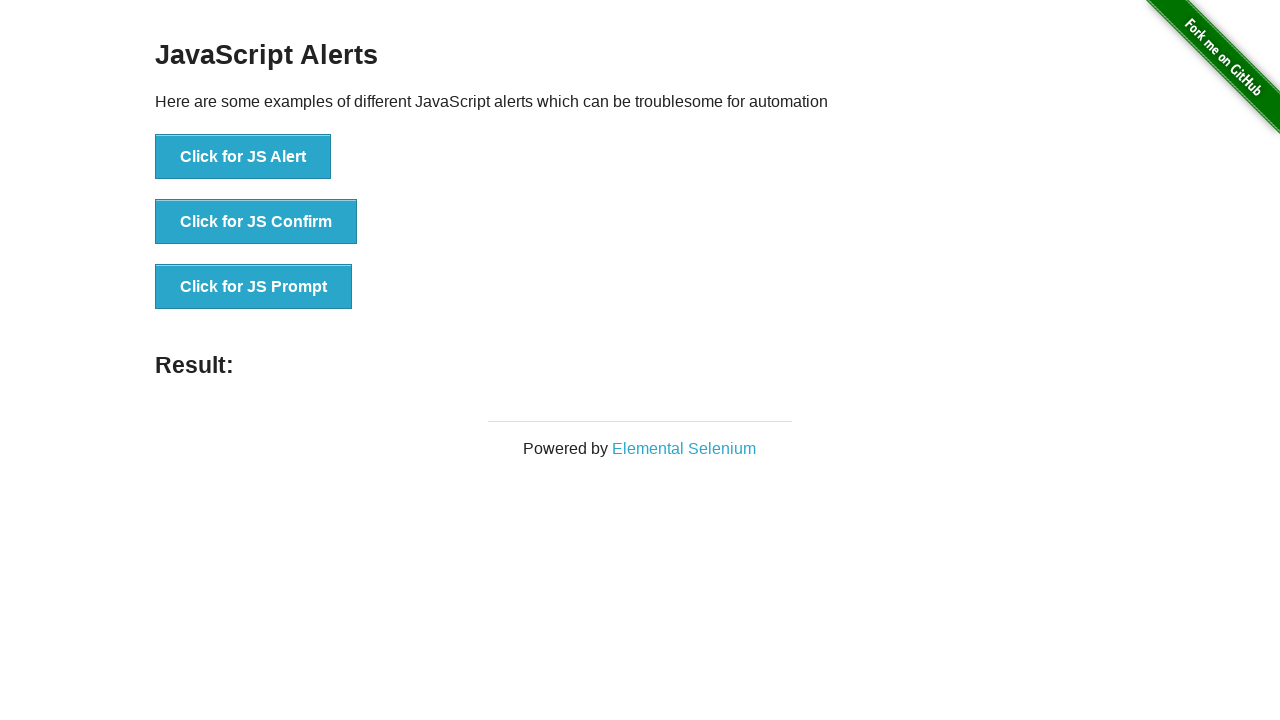

Clicked 'Click for JS Prompt' button to trigger JavaScript prompt alert at (254, 287) on xpath=//li/button[text()='Click for JS Prompt']
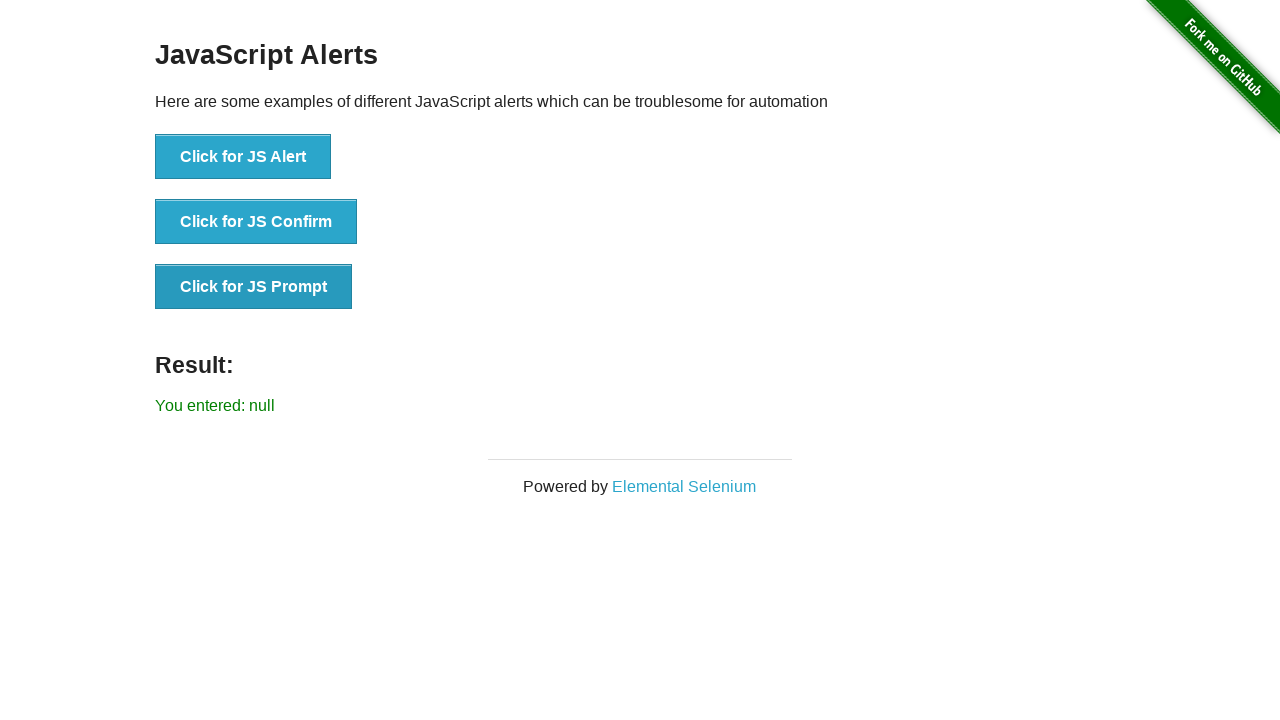

Set up dialog handler to accept prompt with text 'hy!'
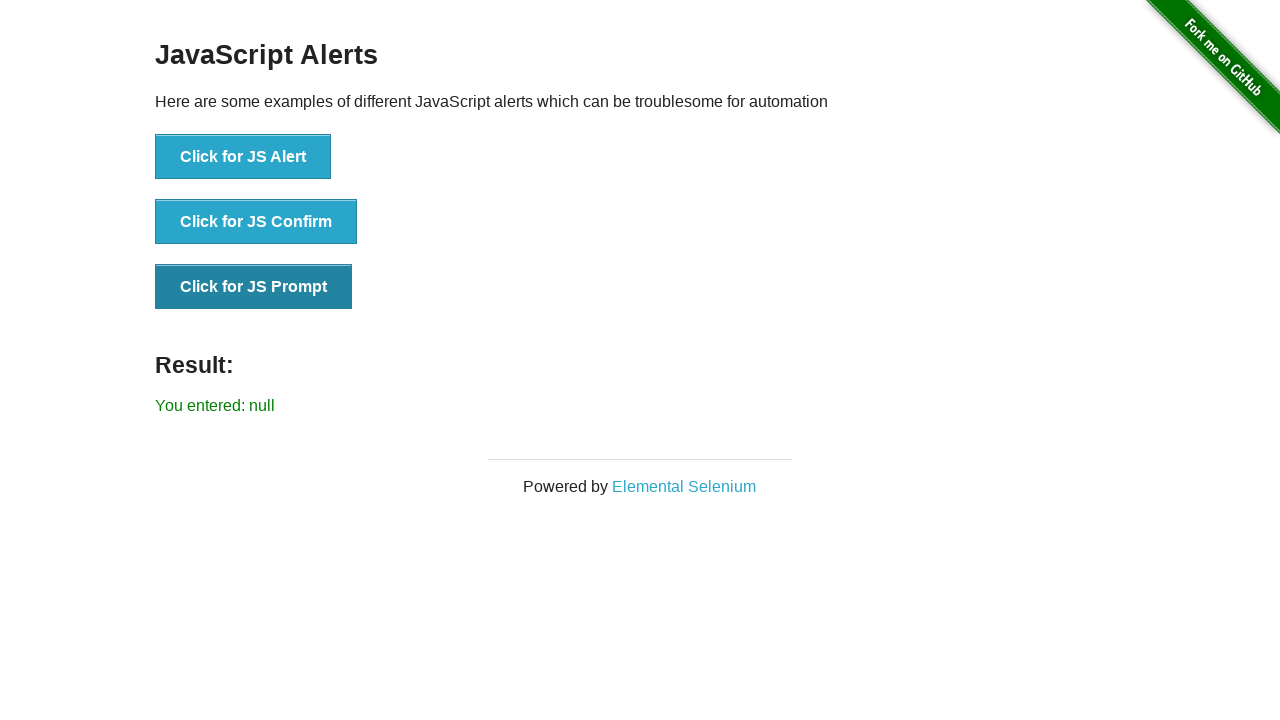

Clicked 'Click for JS Prompt' button again to trigger dialog with handler active at (254, 287) on xpath=//li/button[text()='Click for JS Prompt']
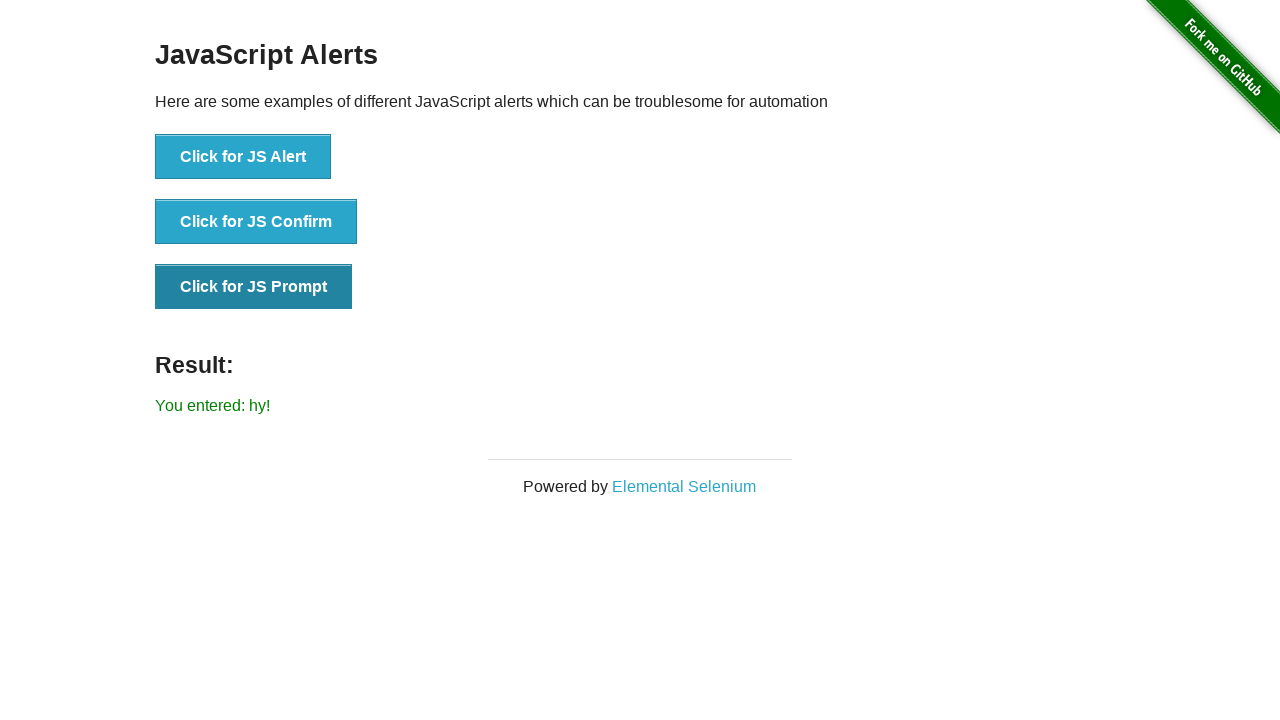

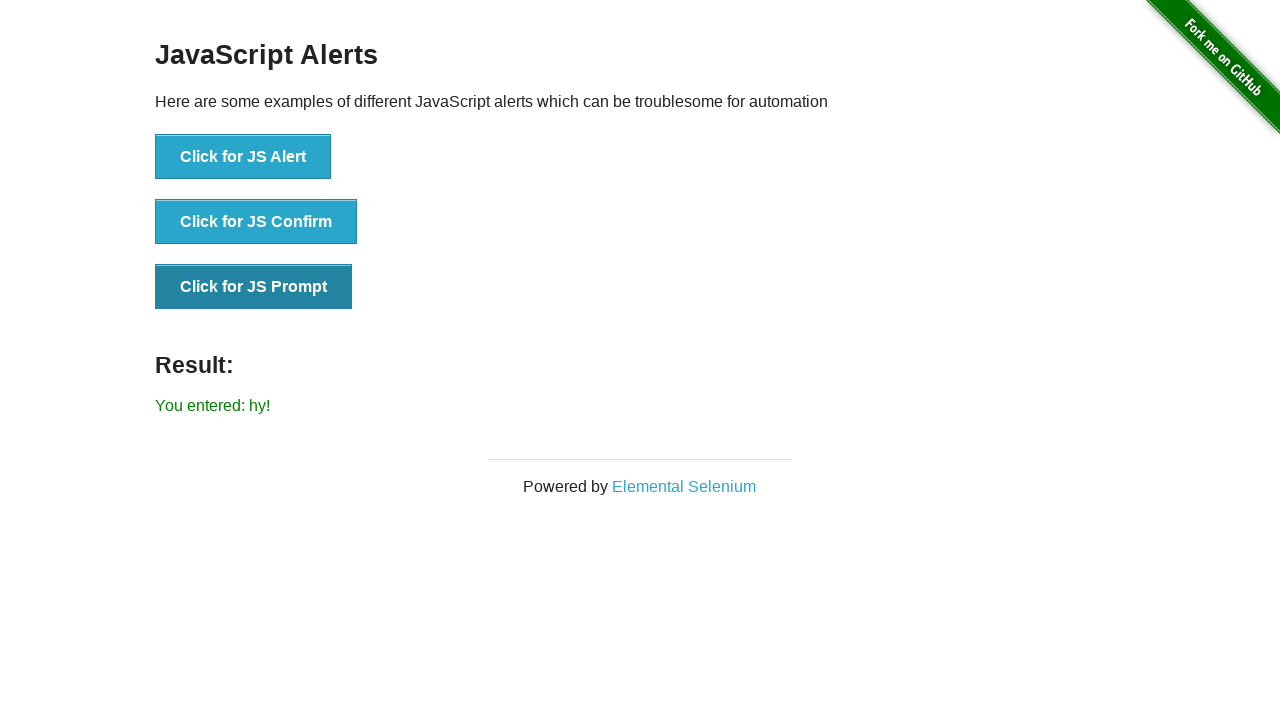